Tests selecting an option by index (Green at index 2) and verifies the selection

Starting URL: https://demoqa.com/select-menu

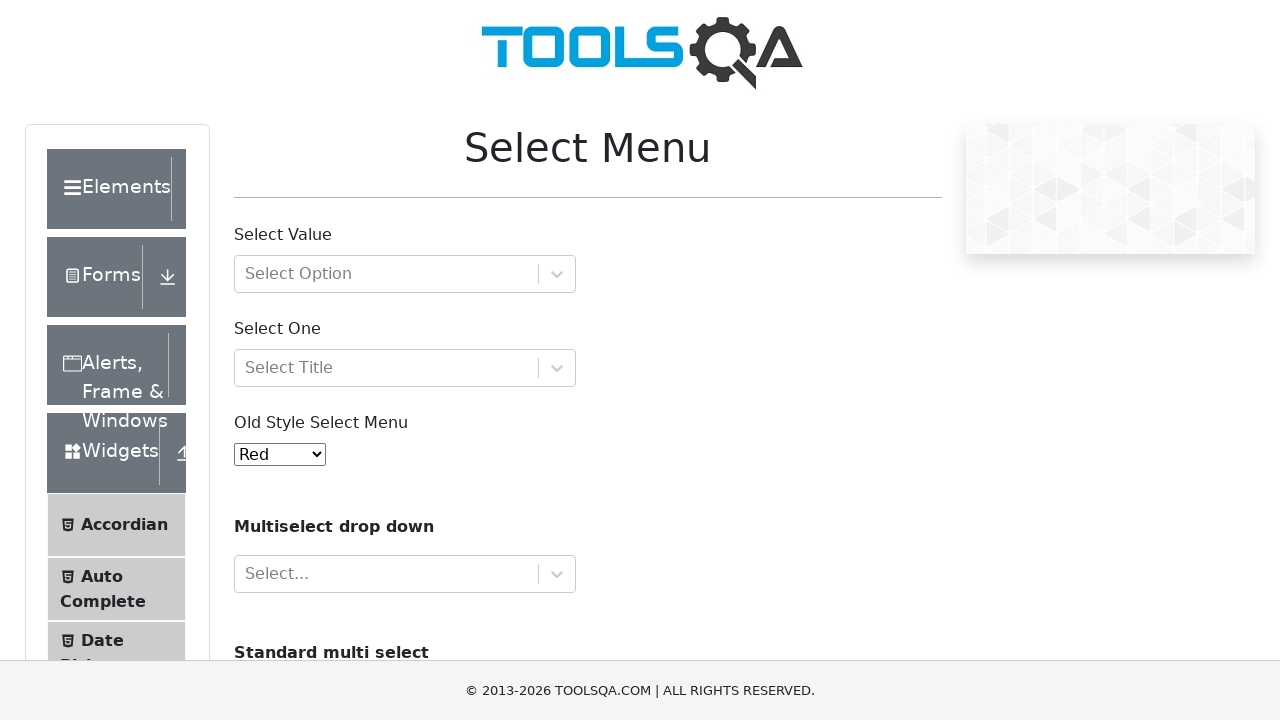

Selected option at index 2 (Green) from select menu on #oldSelectMenu
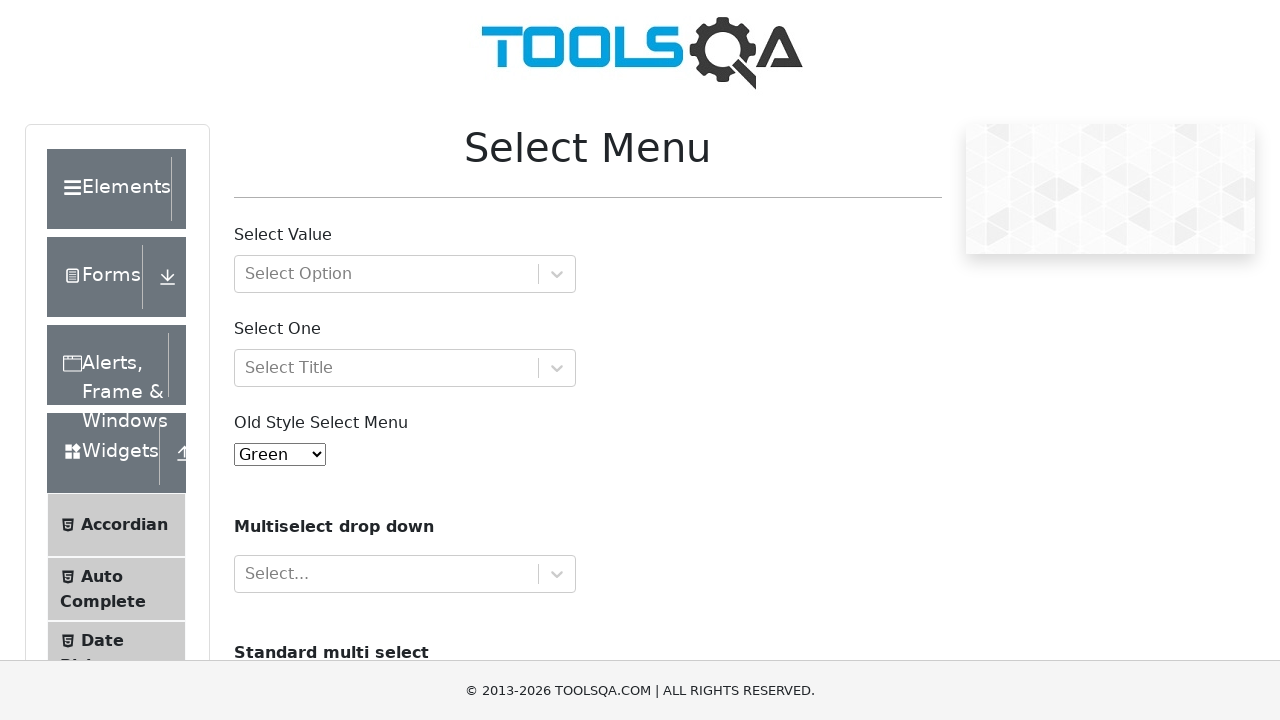

Retrieved selected option value
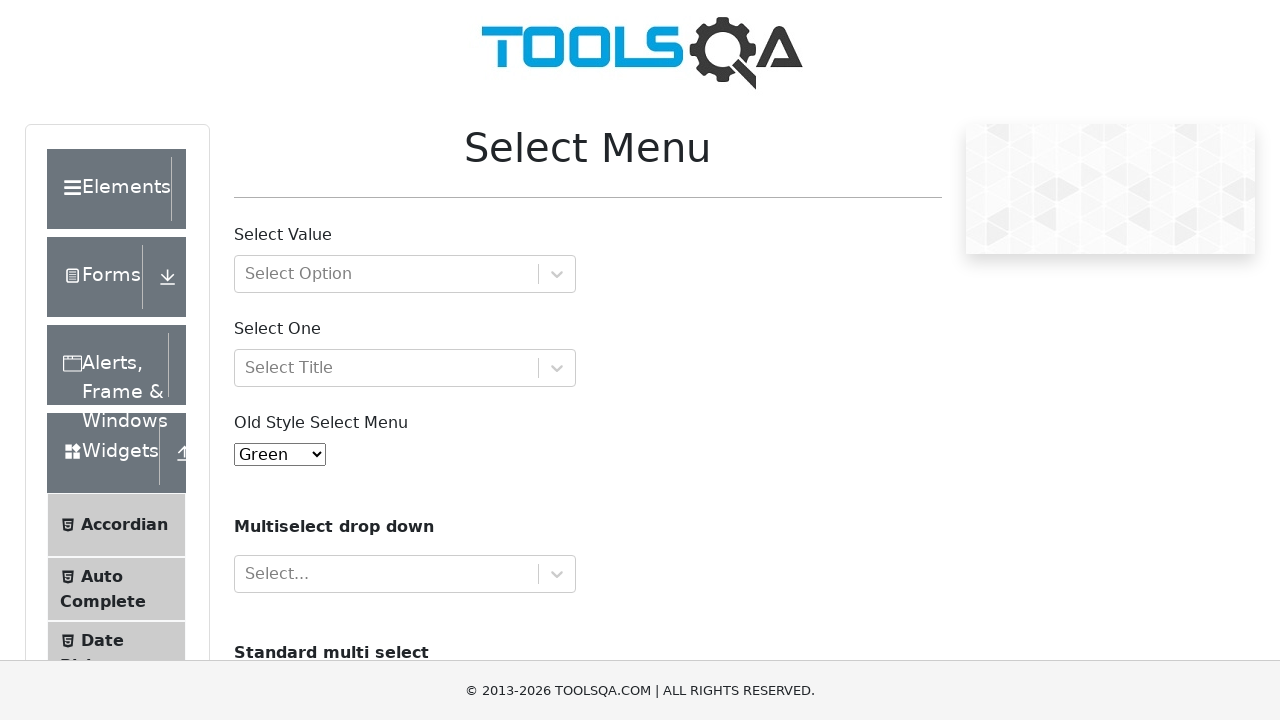

Retrieved selected option text content
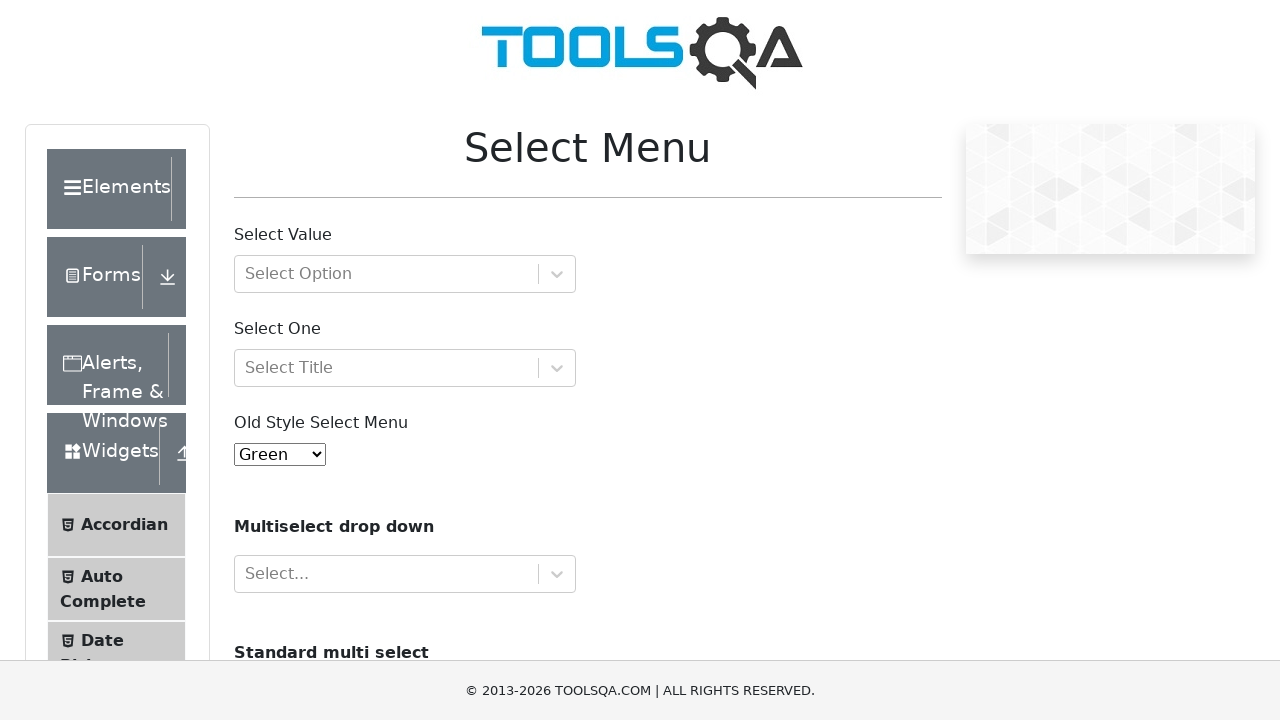

Verified that 'Green' is selected
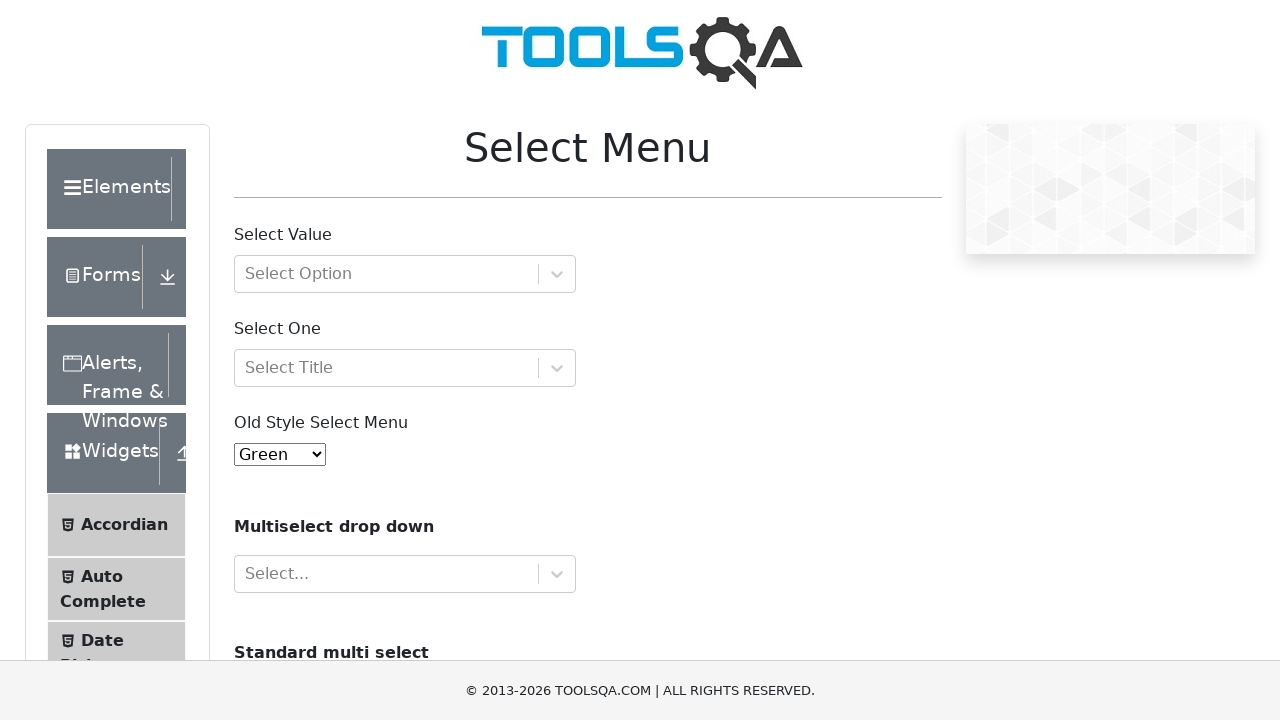

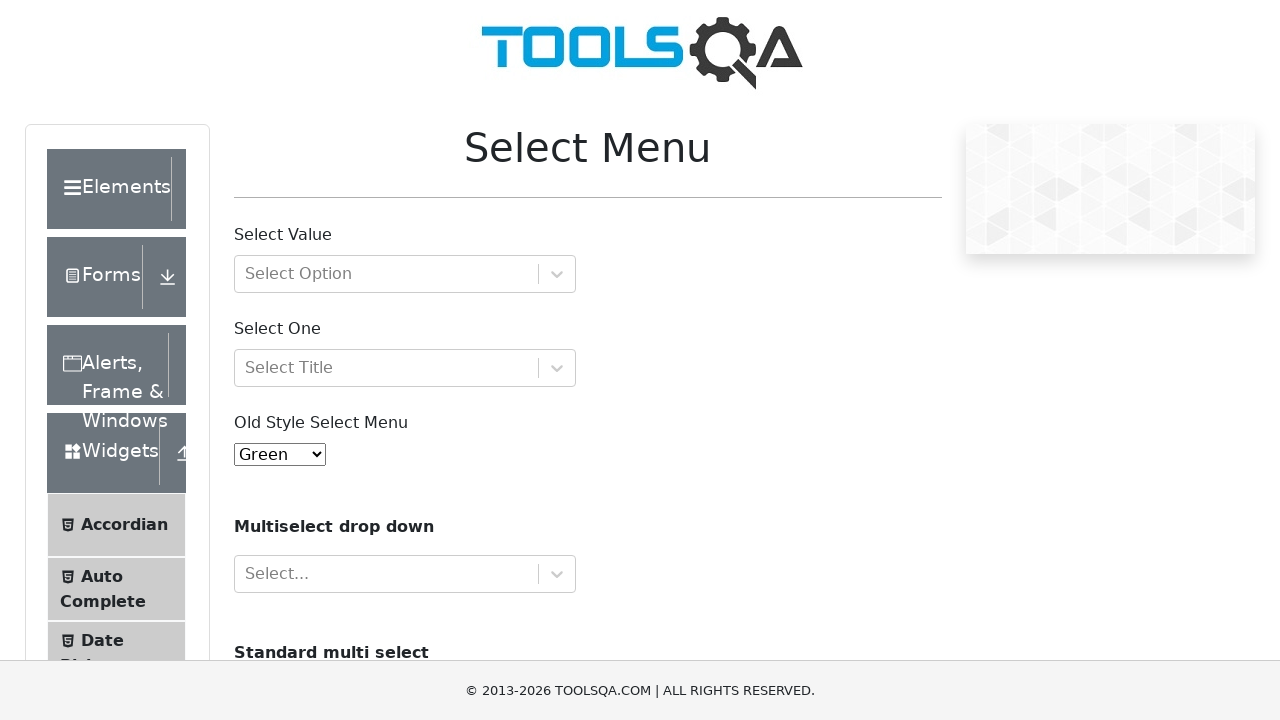